Navigates to the White House website and verifies that "House" appears in the page title

Starting URL: https://www.whitehouse.gov

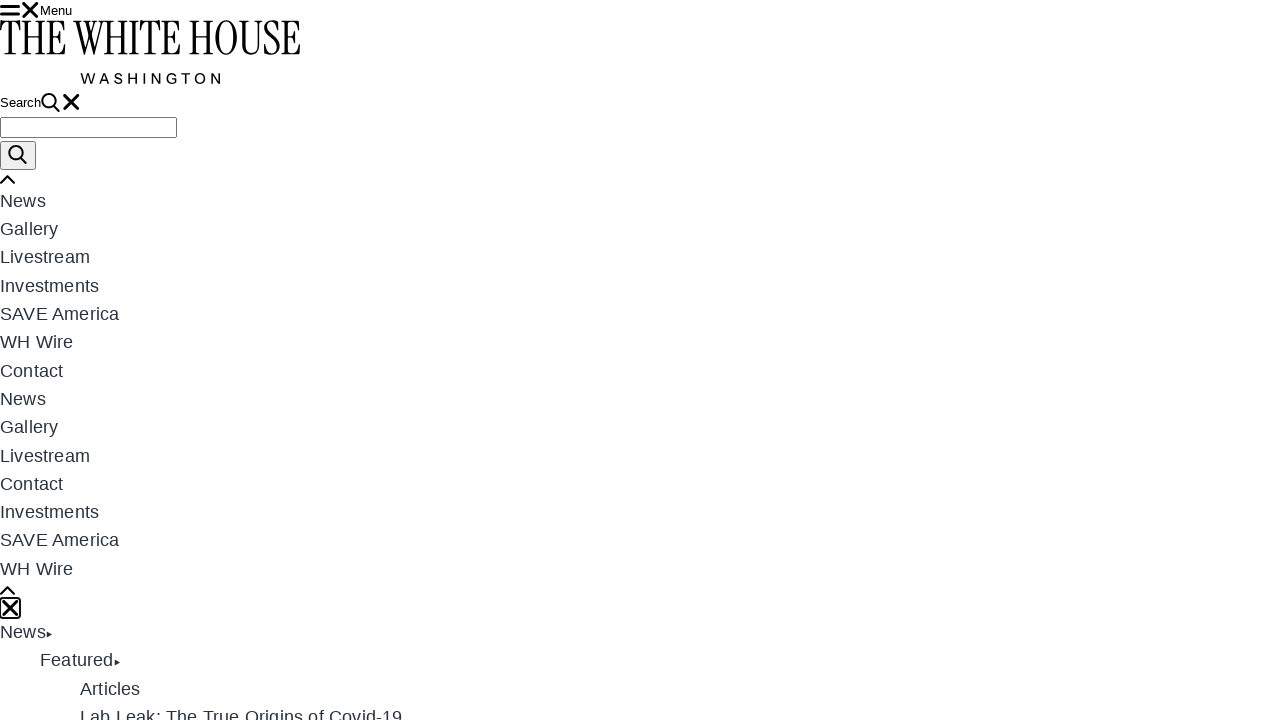

Navigated to White House website
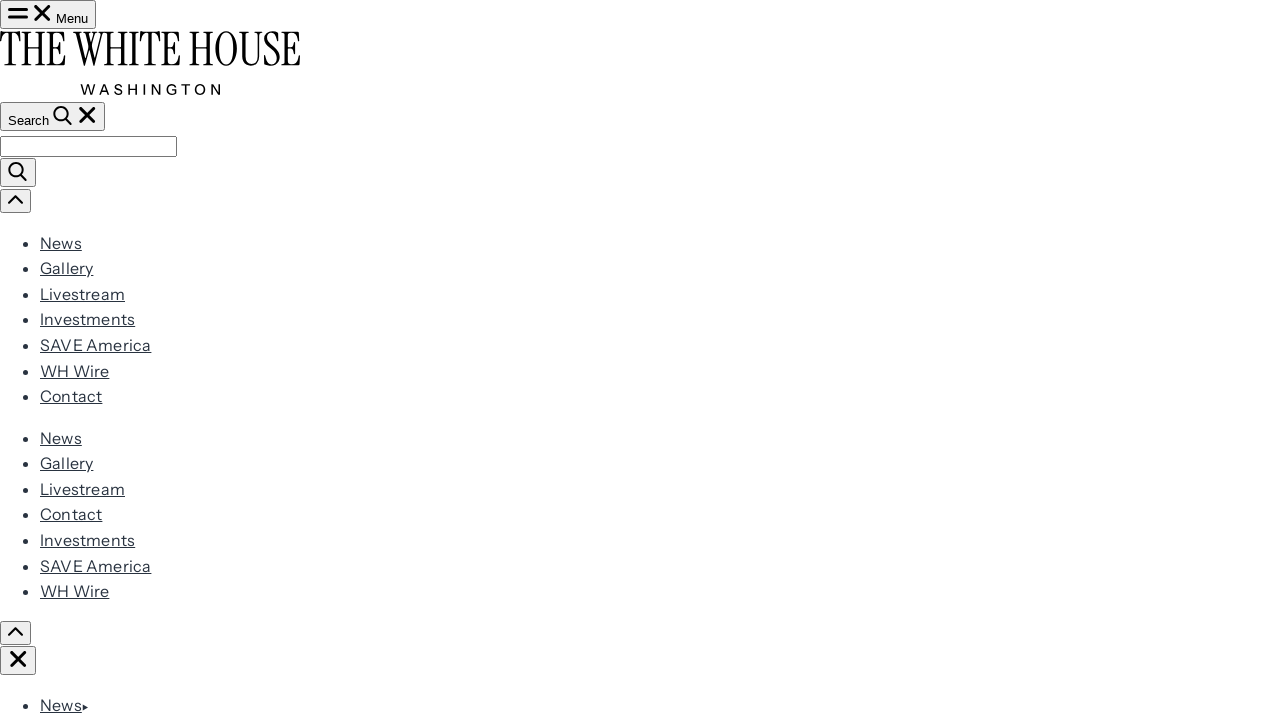

Verified that 'House' appears in page title
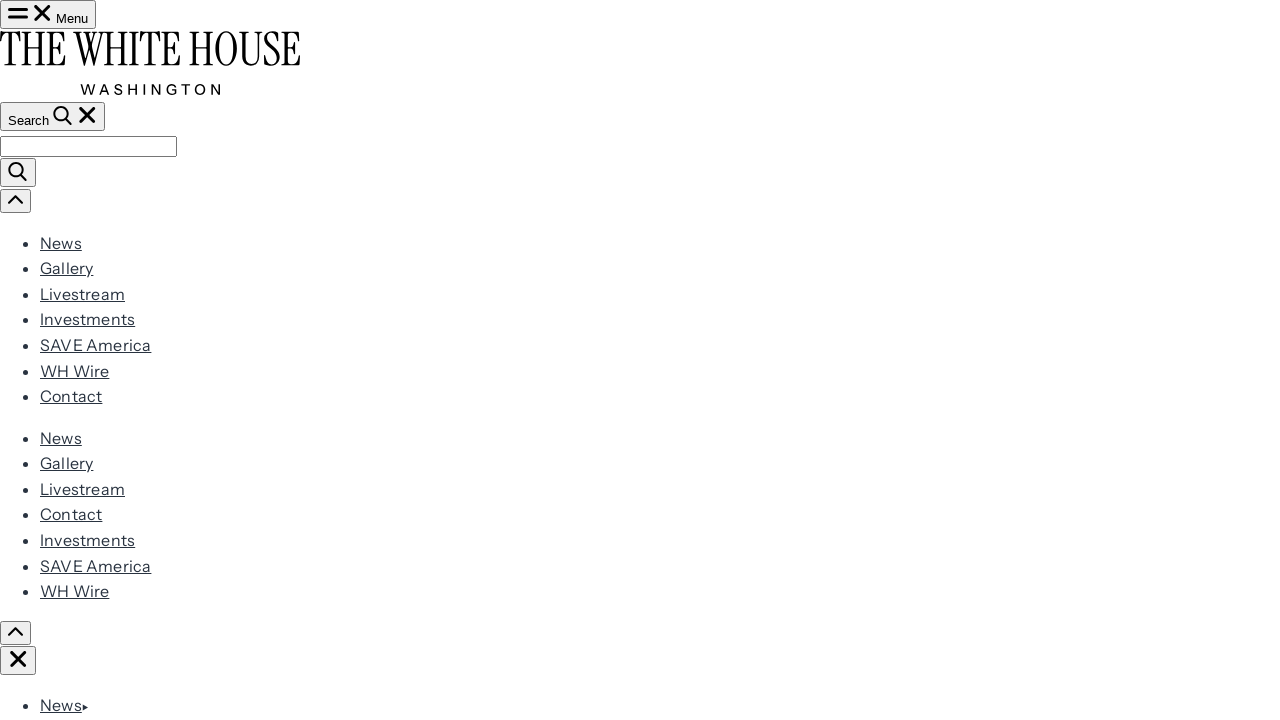

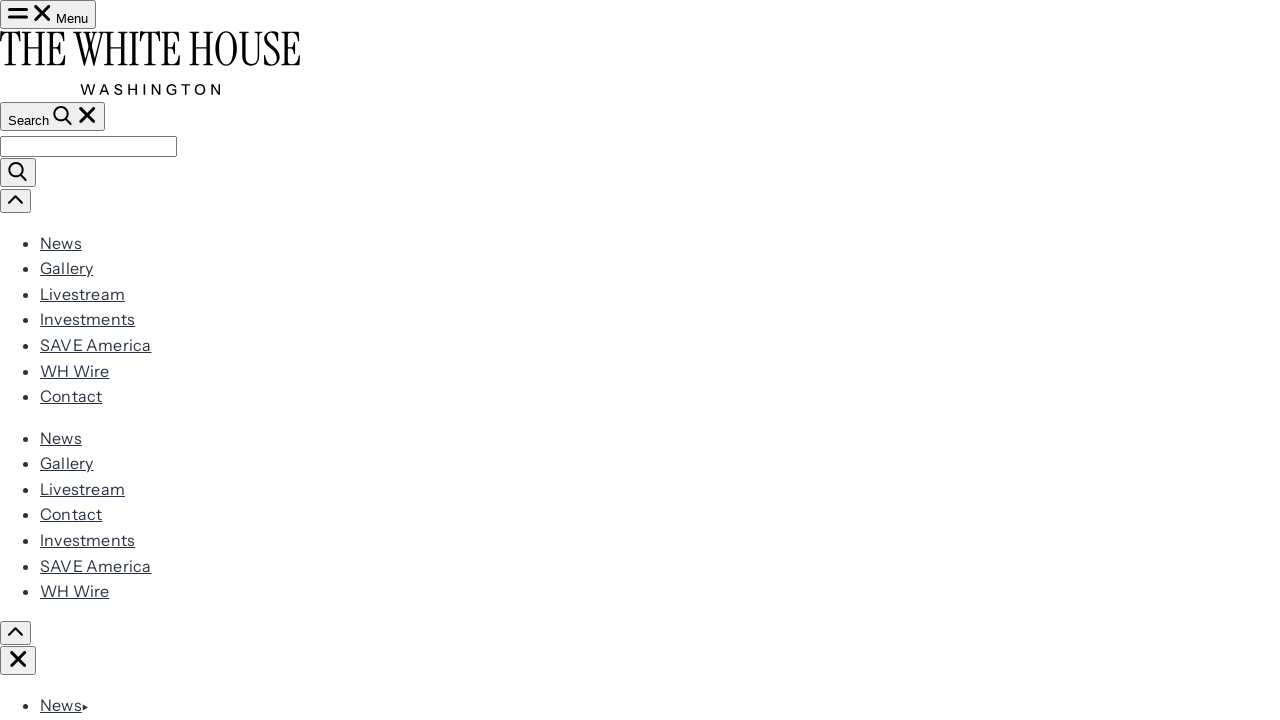